Tests checkbox functionality including clicking, checking state, and verifying element attributes on a practice page

Starting URL: https://rahulshettyacademy.com/loginpagePractise/

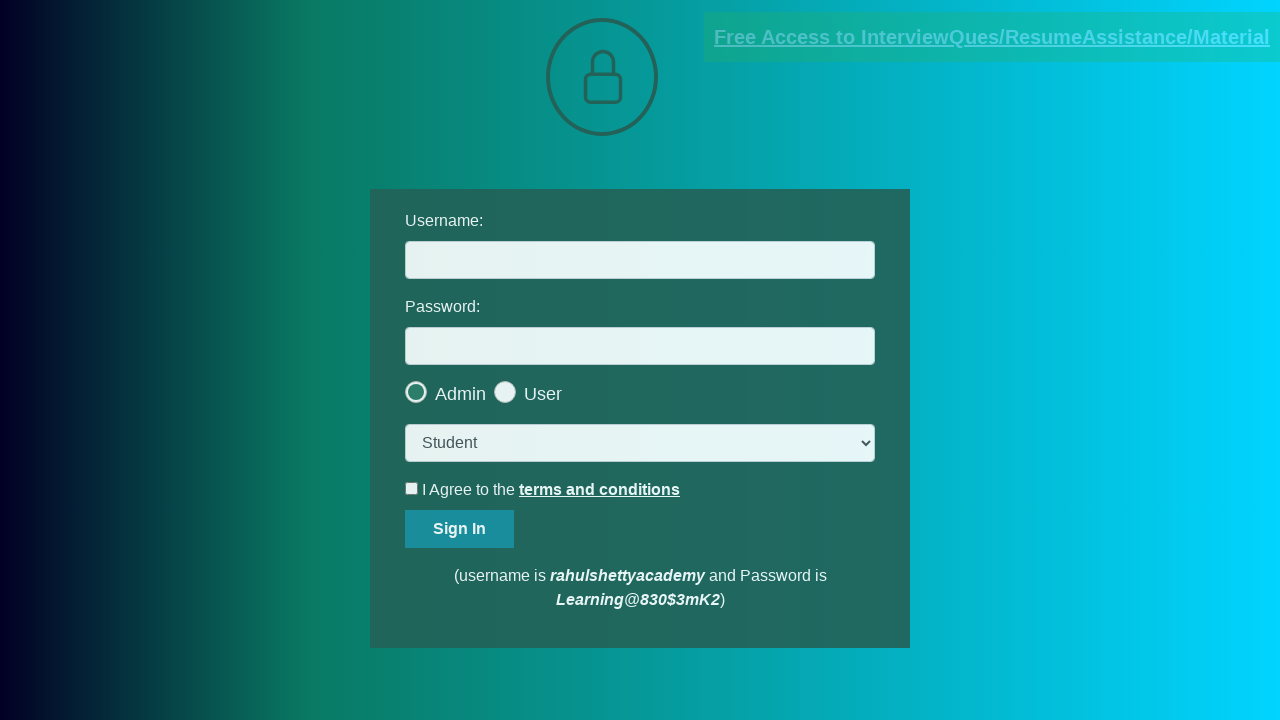

Clicked terms checkbox to check it at (412, 488) on #terms
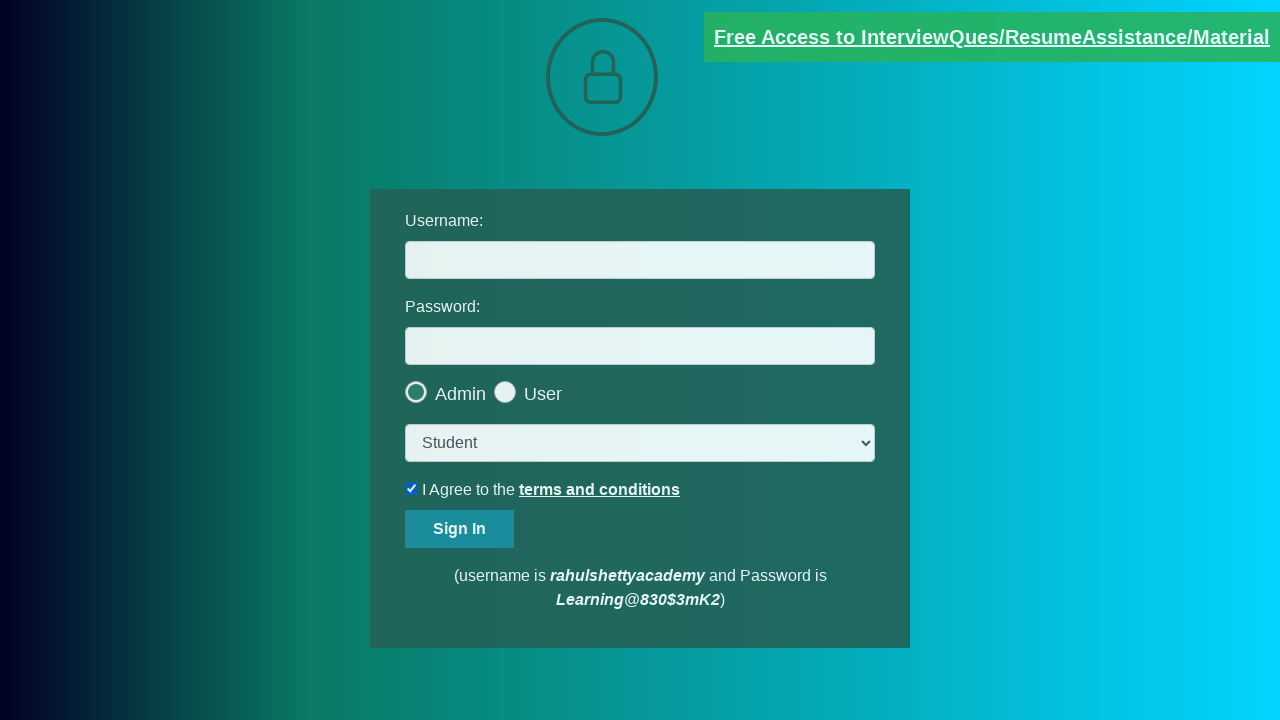

Verified checkbox is checked
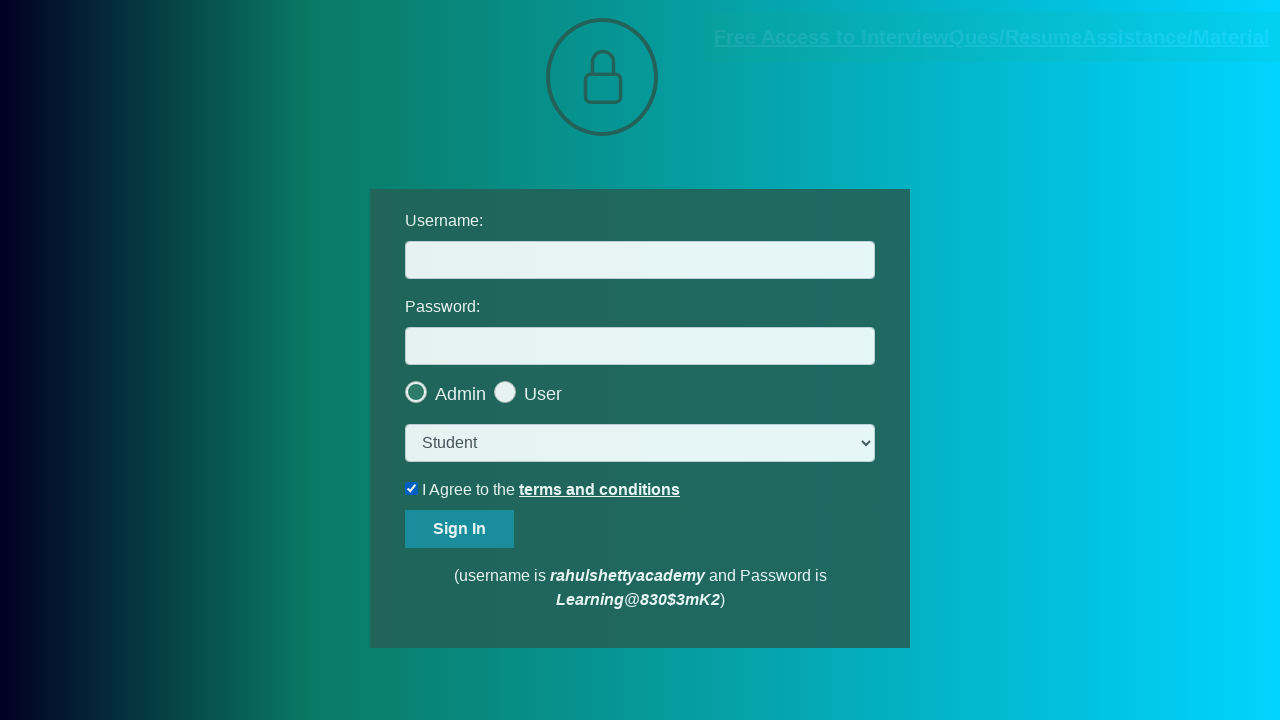

Unchecked the terms checkbox at (412, 488) on #terms
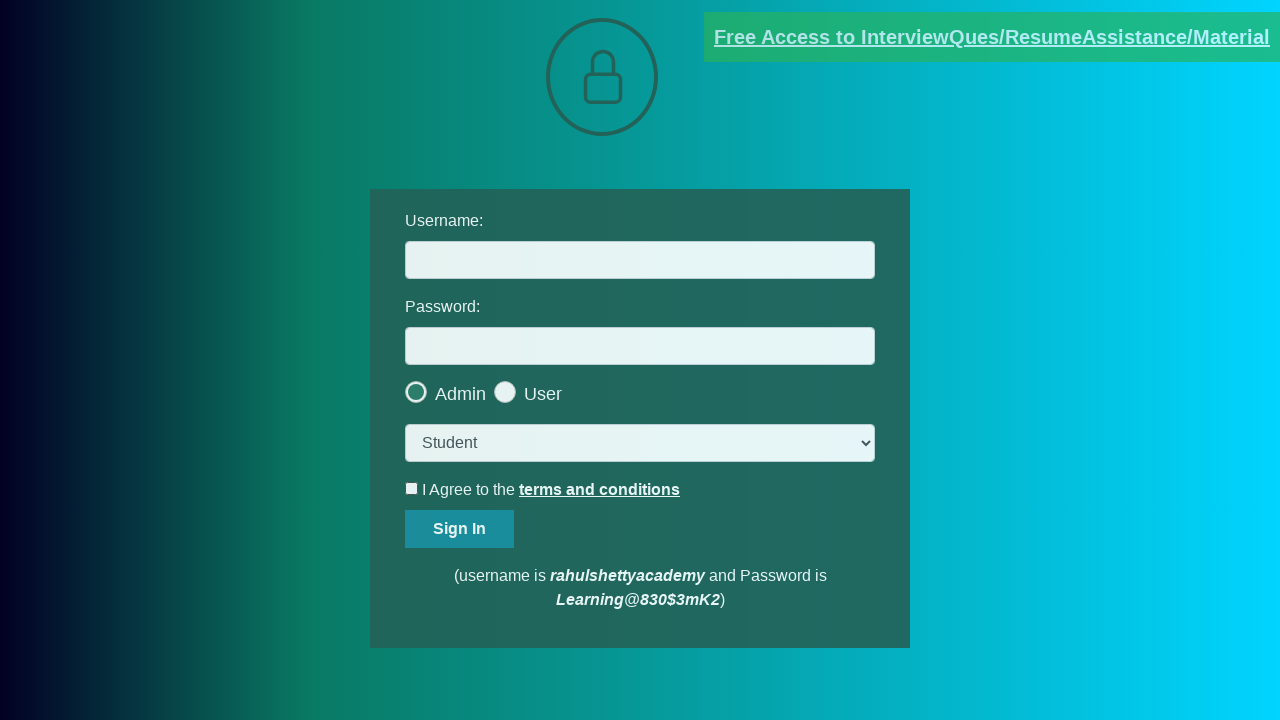

Waited for checkbox to be ready
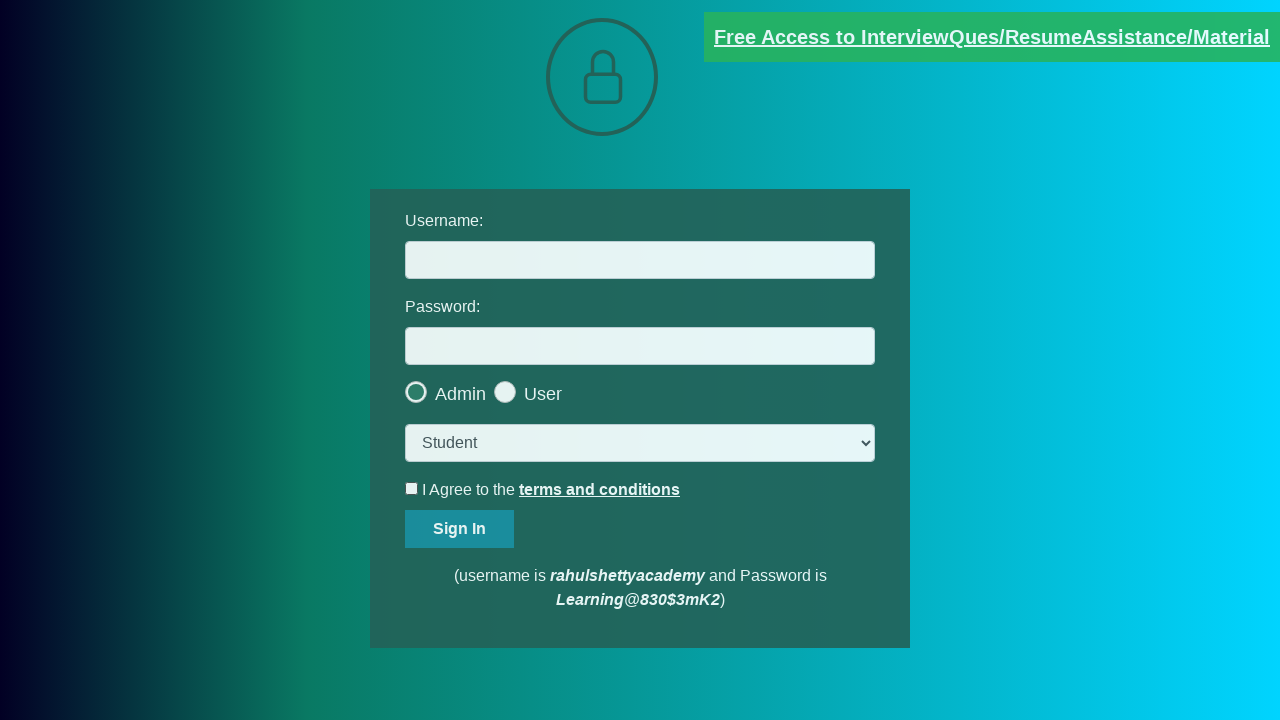

Verified blinking text link has correct class attribute
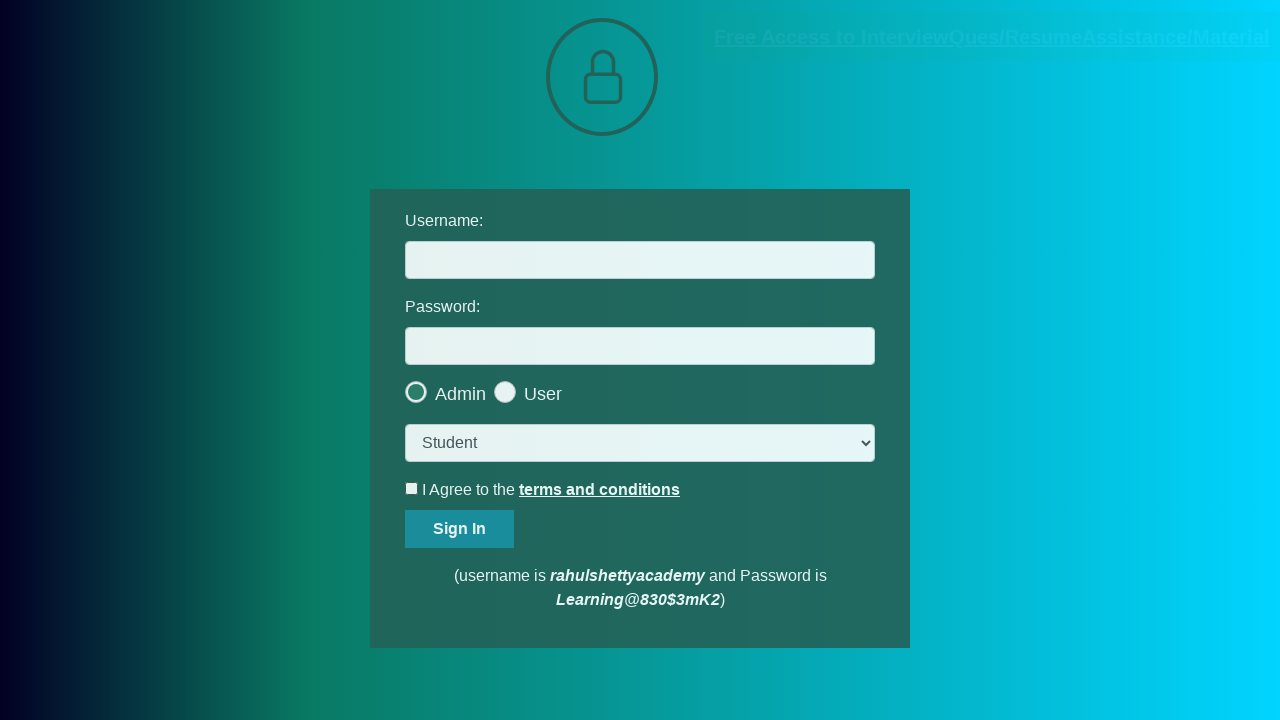

Verified checkbox has correct name attribute 'terms'
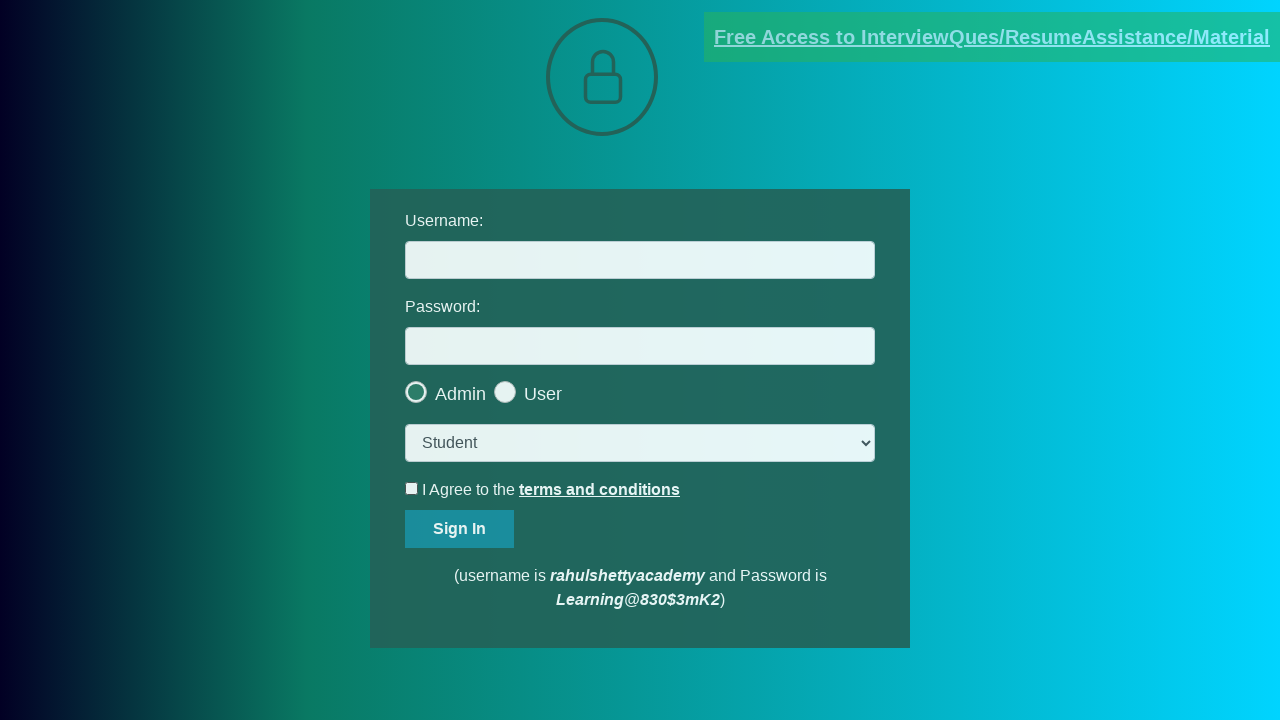

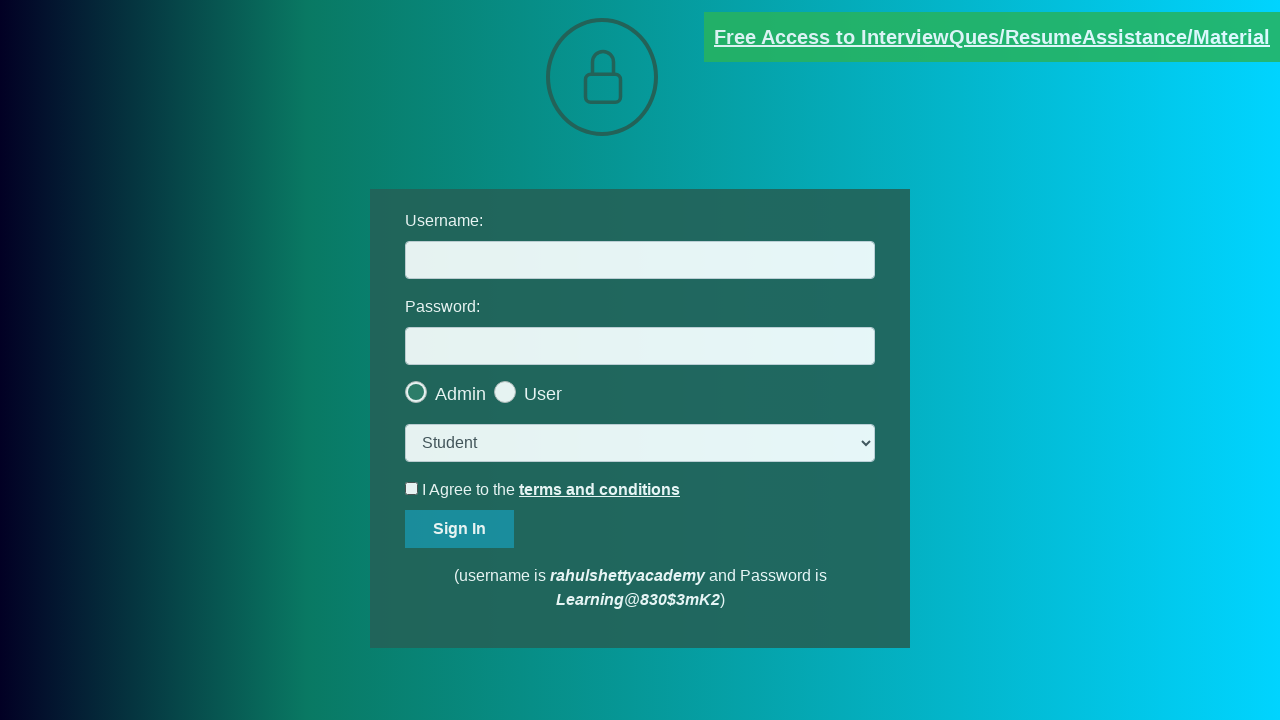